Verifies that a checkbox element is enabled on the page

Starting URL: https://rahulshettyacademy.com/AutomationPractice/

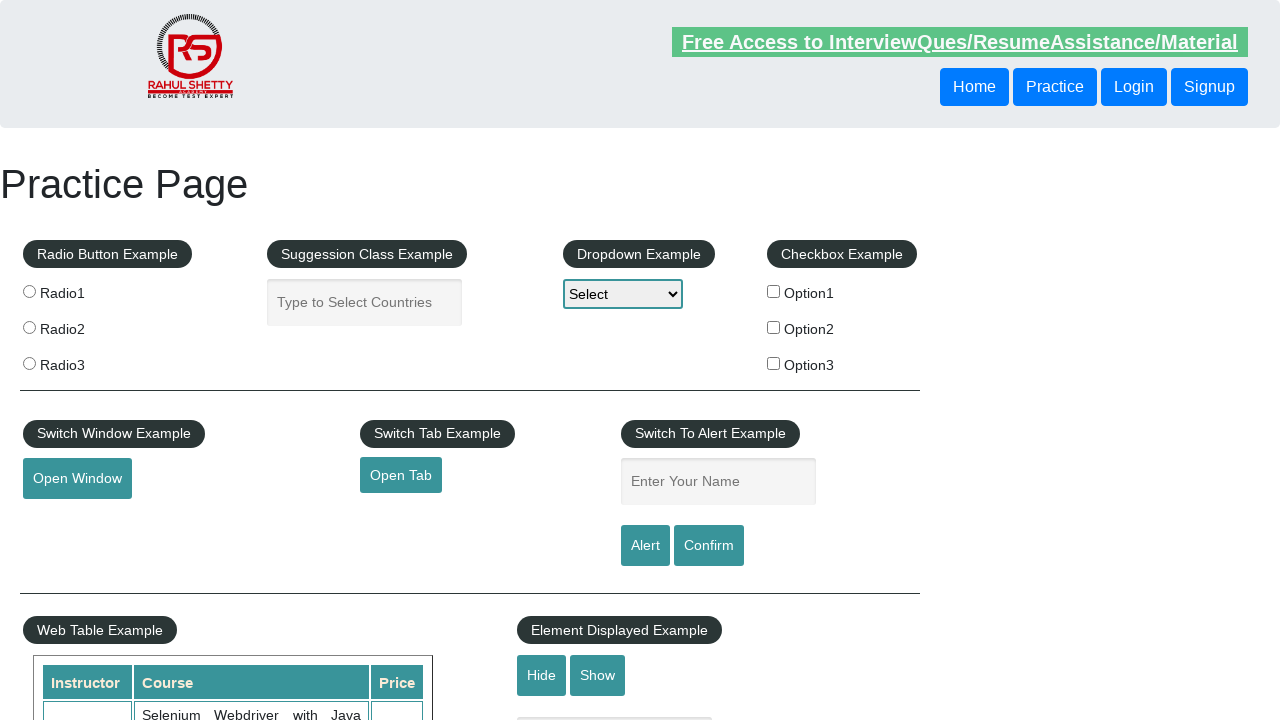

Navigated to automation practice page
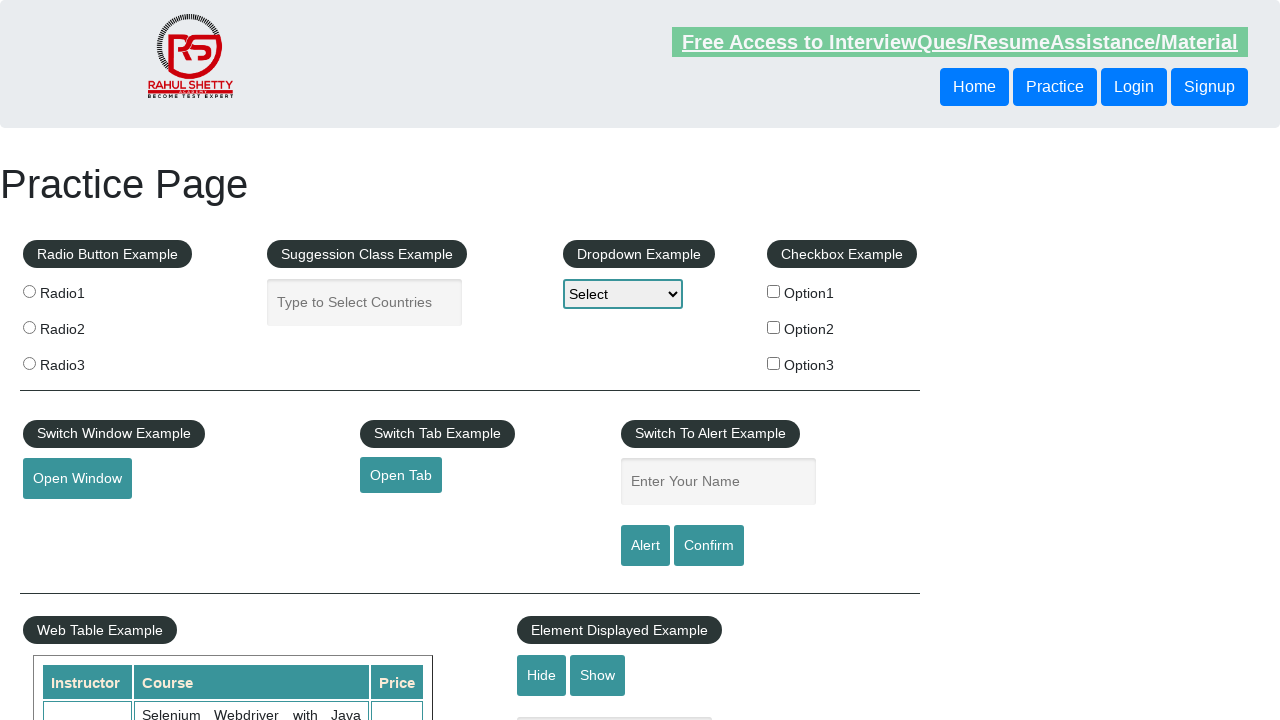

Located checkbox element with ID checkBoxOption1
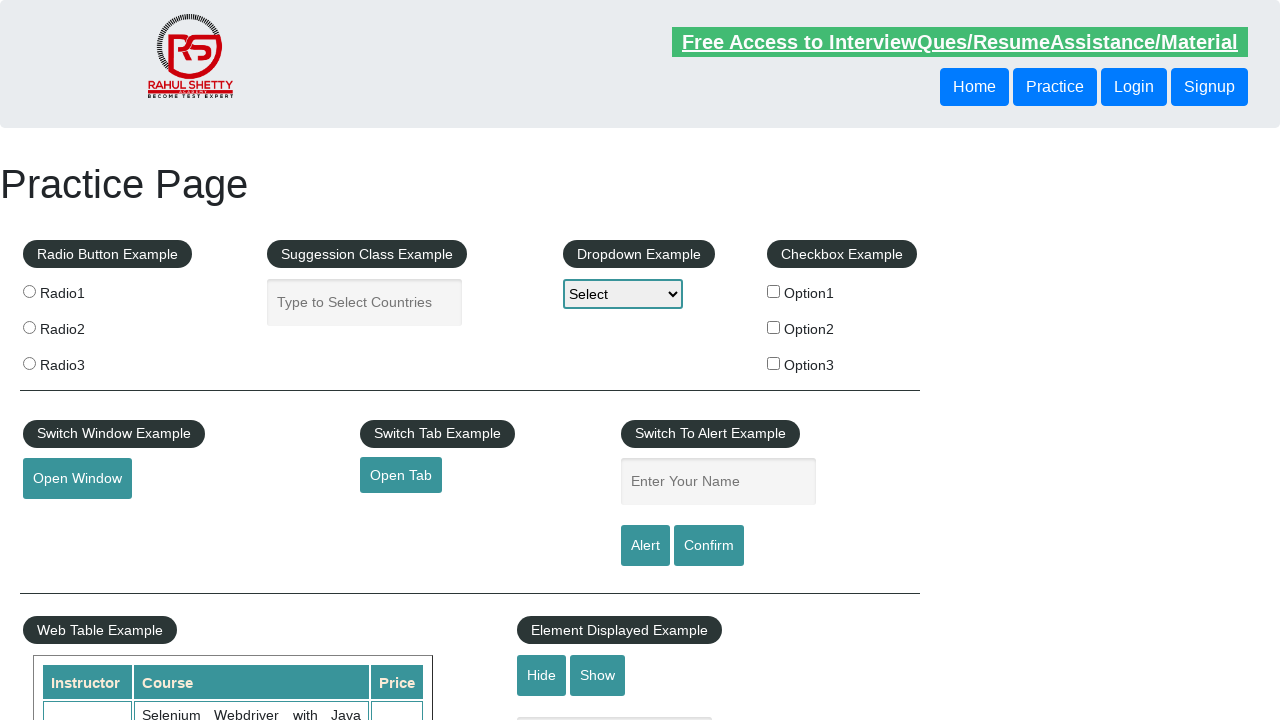

Verified that checkbox is enabled
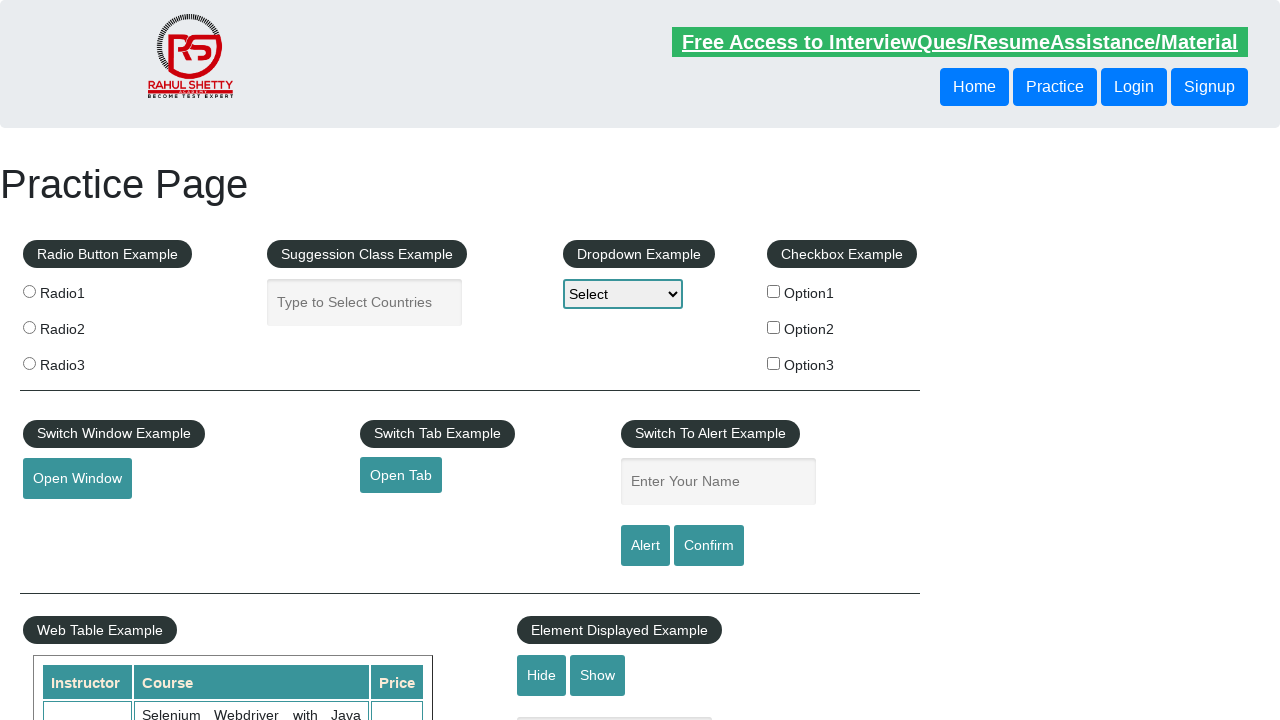

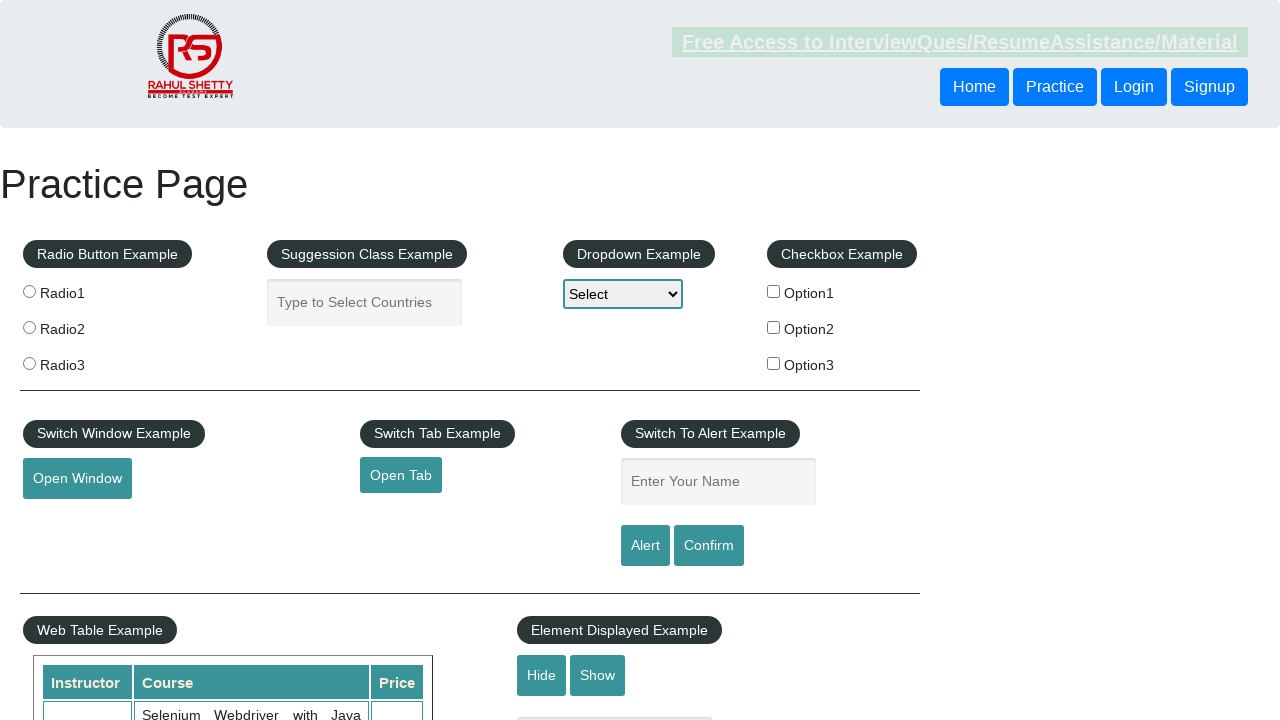